Tests browser navigation commands by clicking a button and then demonstrating back, forward, and refresh navigation

Starting URL: http://demo.automationtesting.in/Index.html

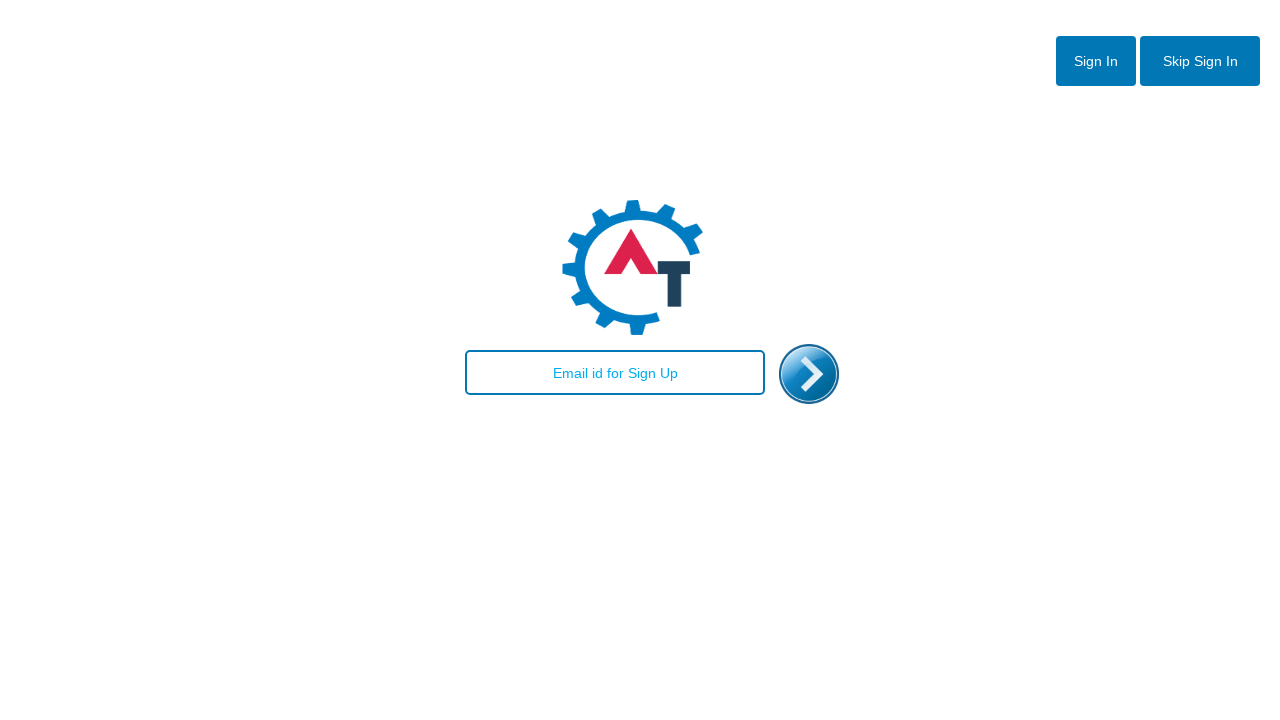

Clicked button with id 'btn1' at (1096, 61) on #btn1
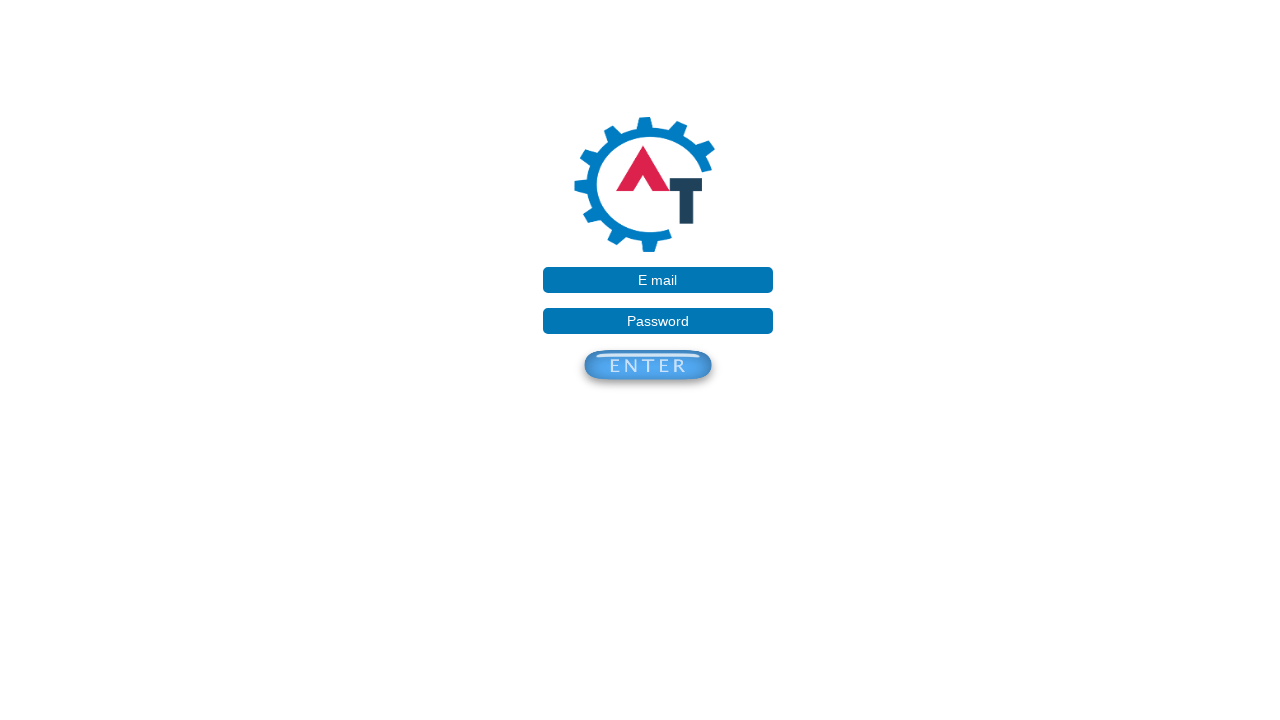

Navigated back to the previous page
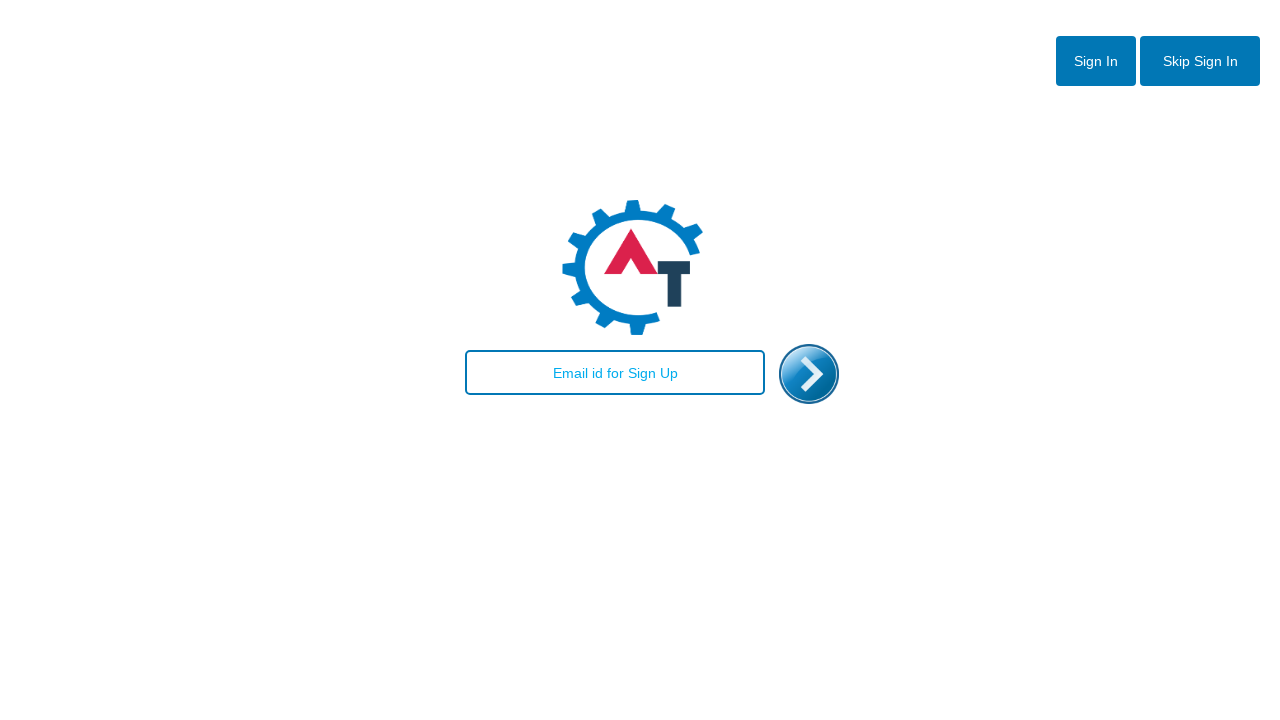

Navigated forward to the next page
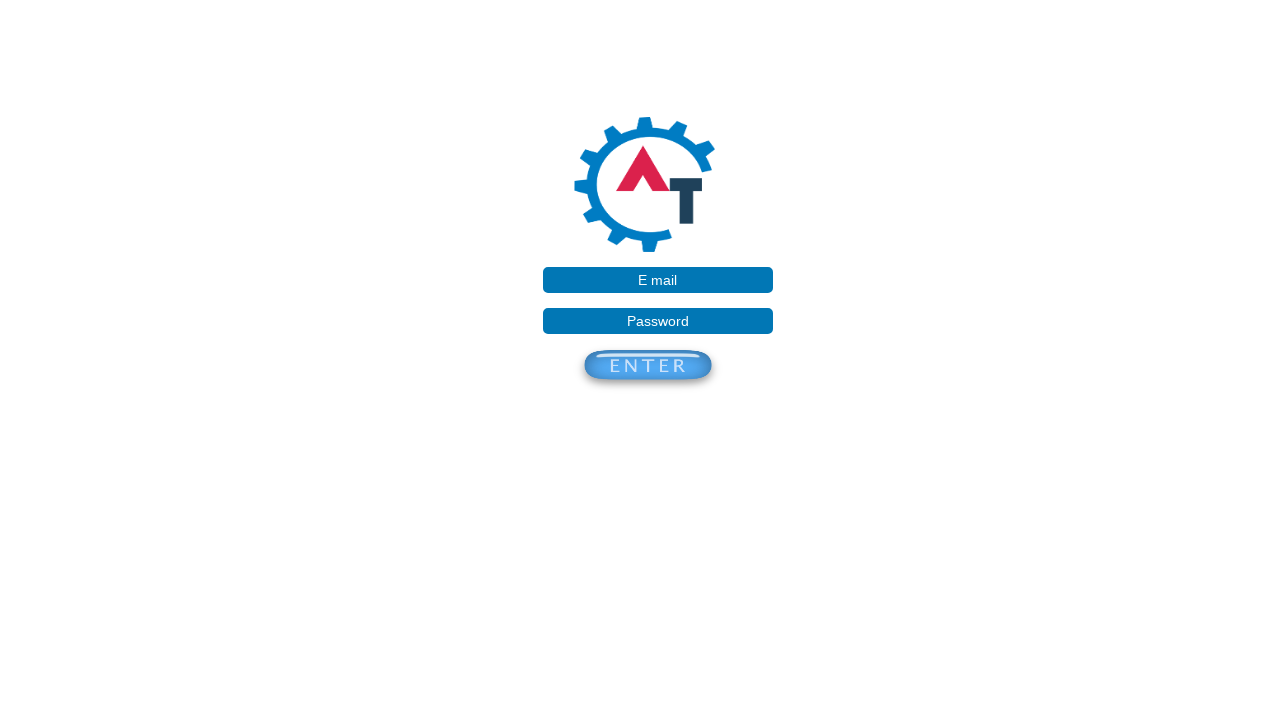

Refreshed the current page
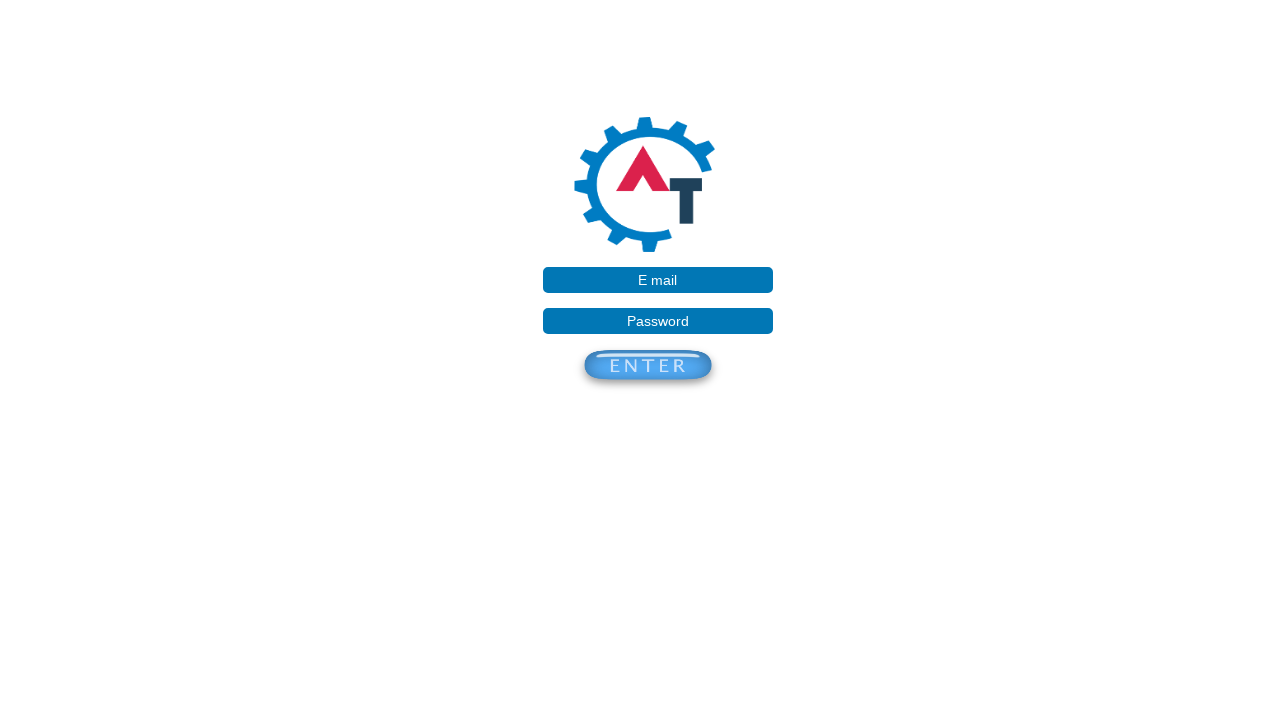

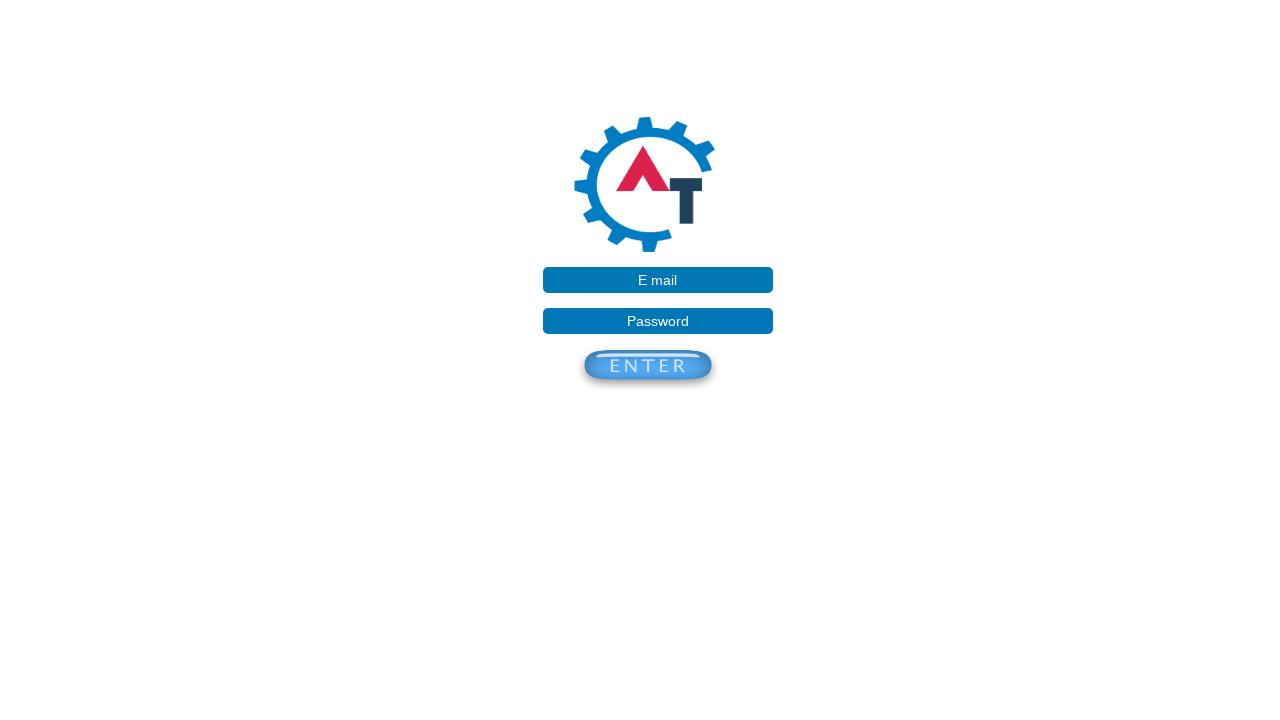